Tests checkbox functionality by checking if the first checkbox is selected, and if not, clicking it to select it. Also locates the second checkbox.

Starting URL: https://the-internet.herokuapp.com/checkboxes

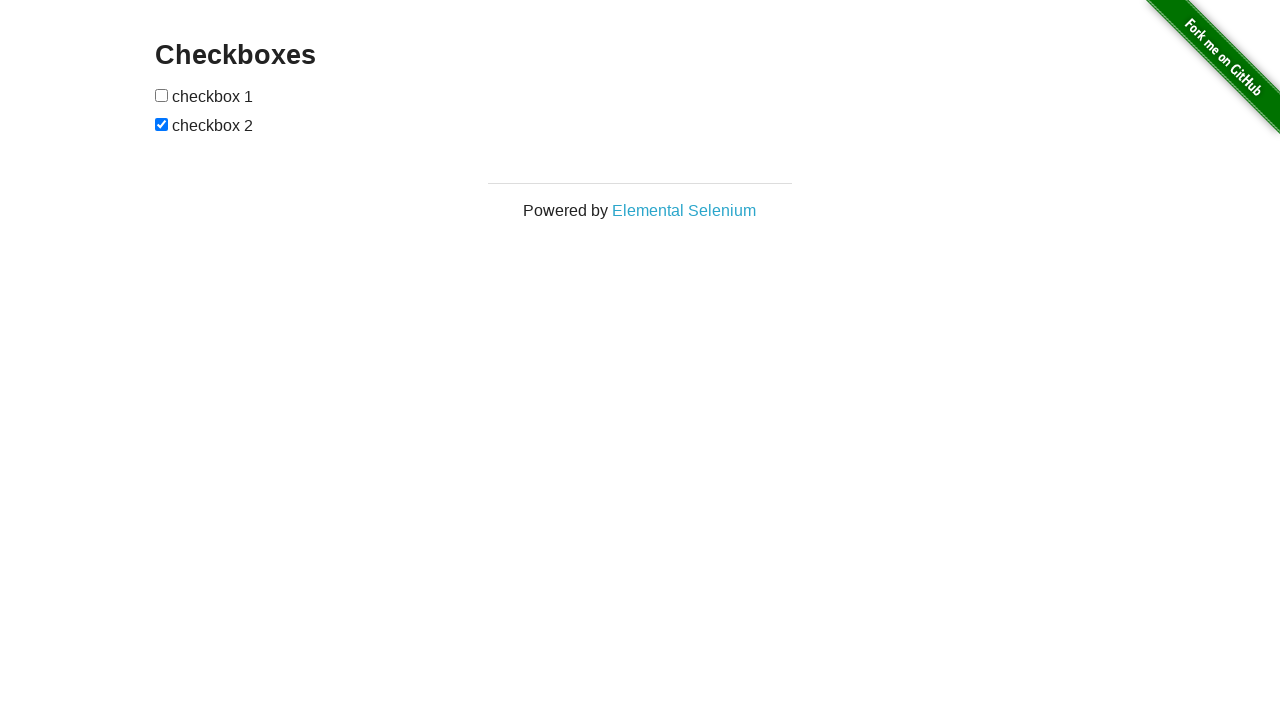

Located the first checkbox
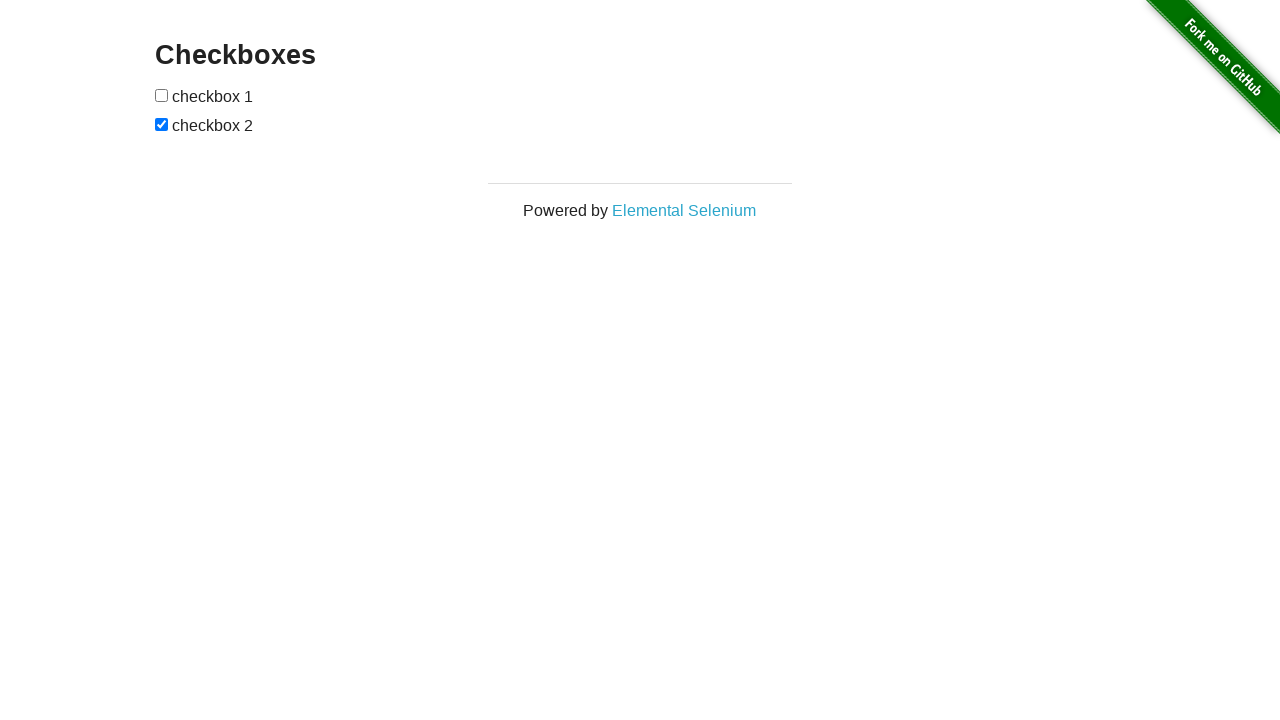

Located the second checkbox
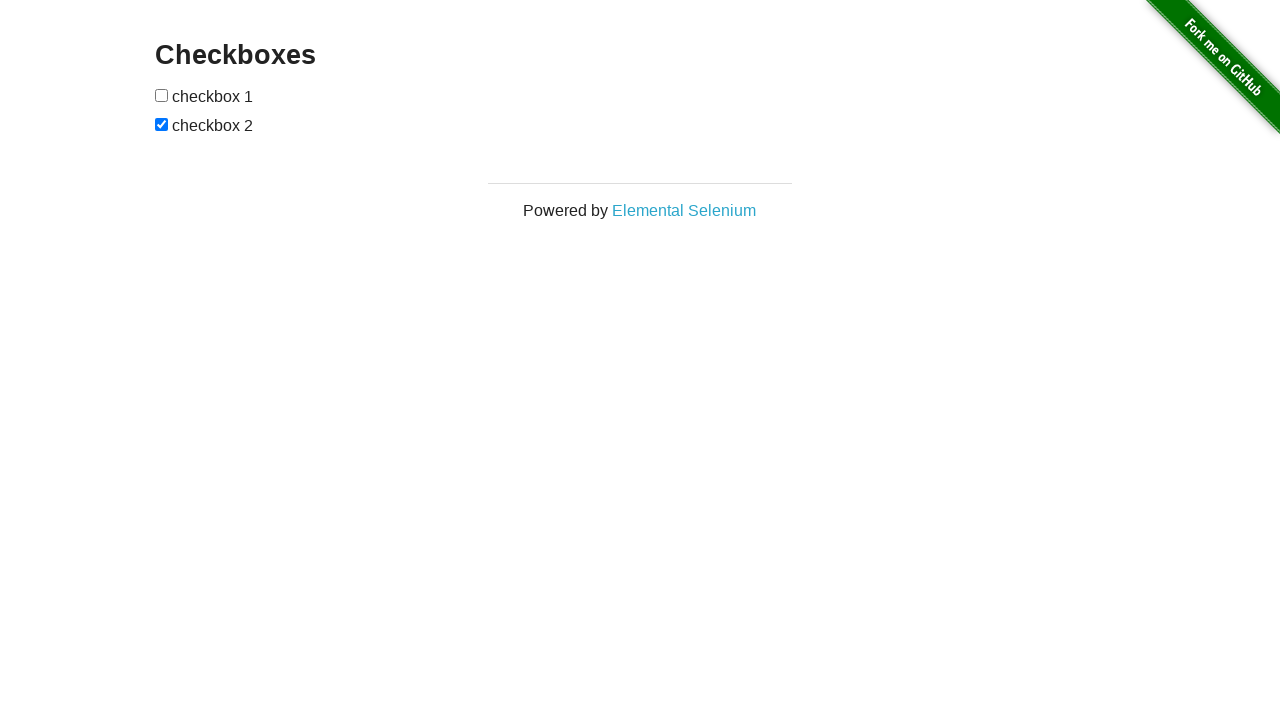

First checkbox was not selected, clicked to select it at (162, 95) on (//input[@type='checkbox'])[1]
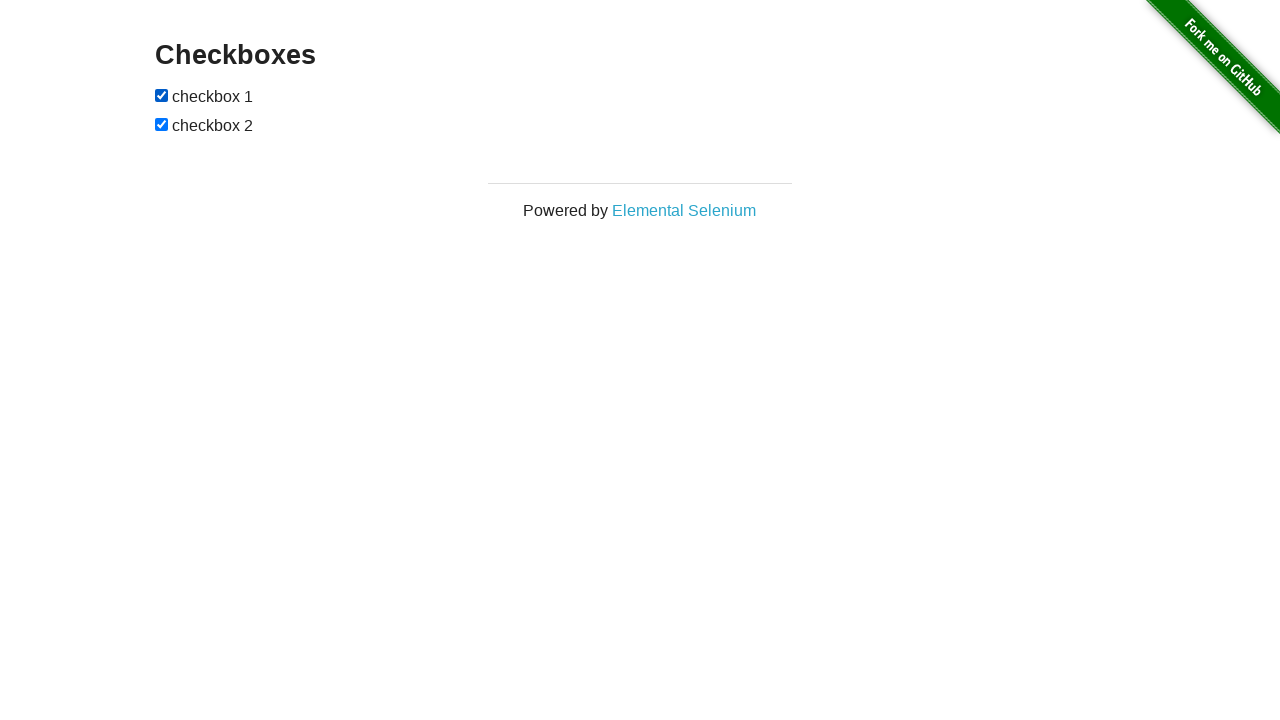

Waited 2 seconds to observe the result
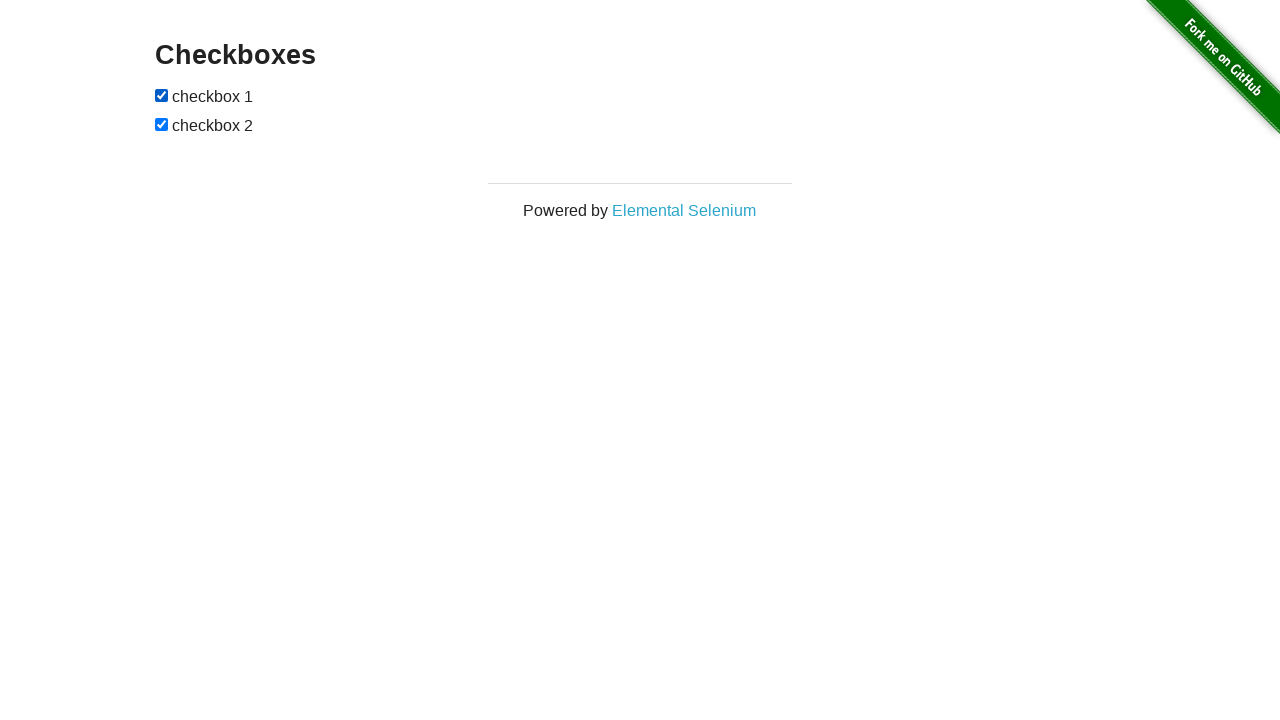

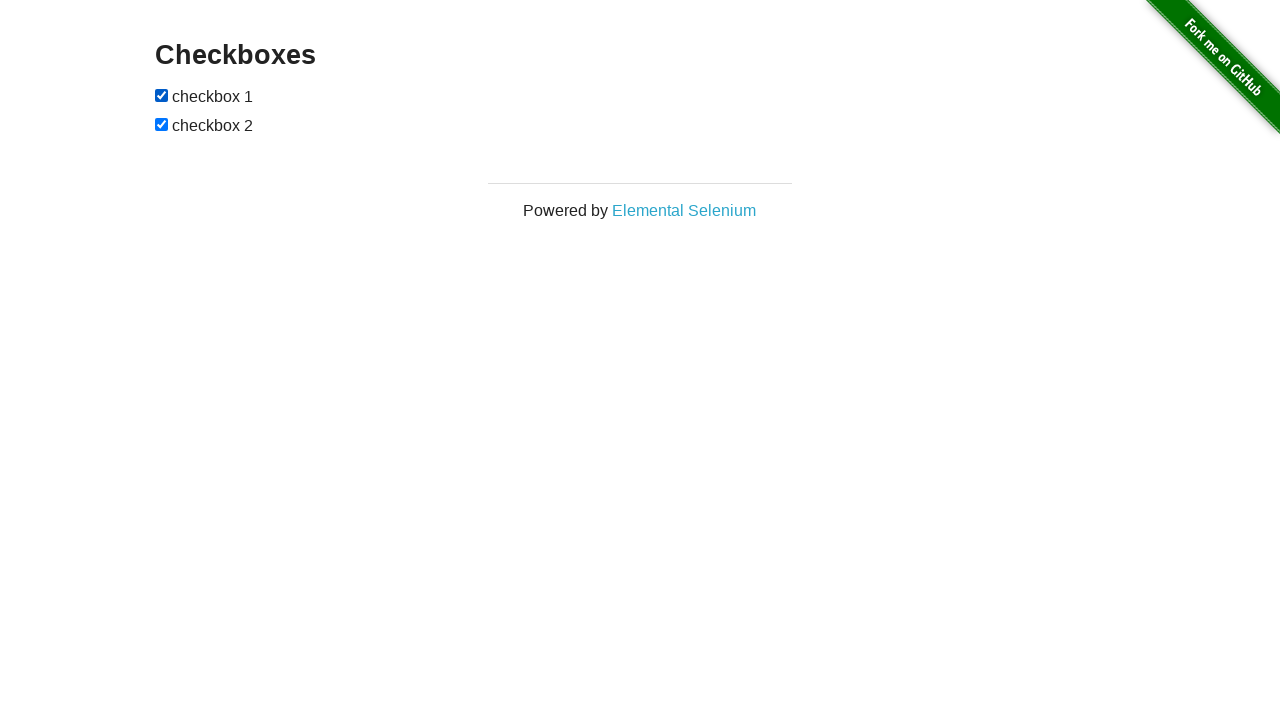